Tests mouse hover functionality by hovering over a button and clicking on revealed dropdown options

Starting URL: https://rahulshettyacademy.com/AutomationPractice/

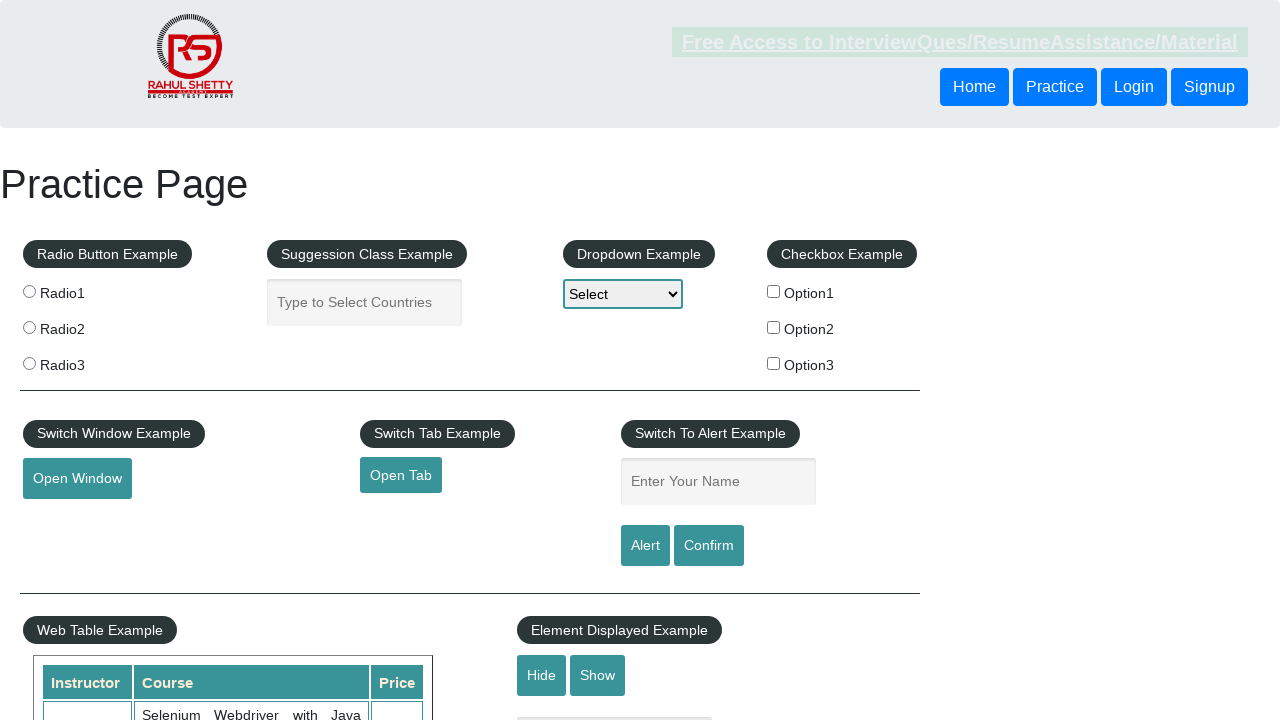

Hovered over the mouse hover button to reveal dropdown menu at (83, 361) on #mousehover
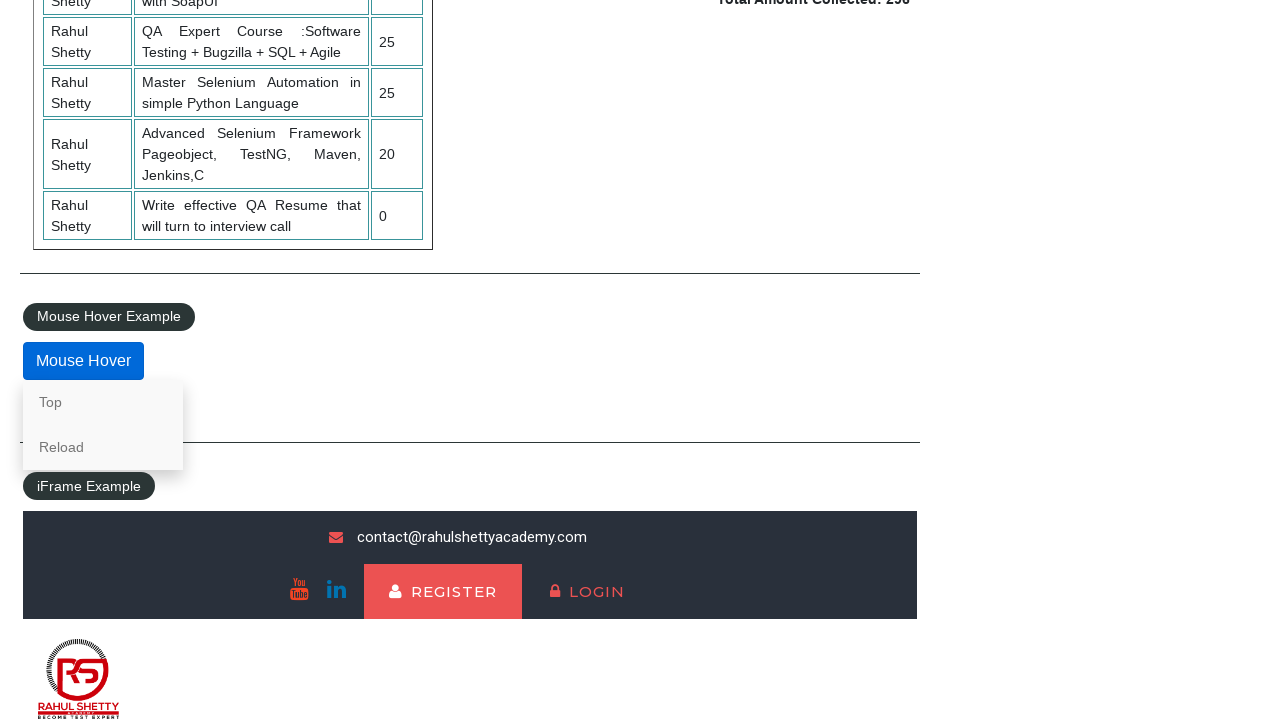

Clicked the first option in the hover menu at (103, 402) on div.mouse-hover-content a >> nth=0
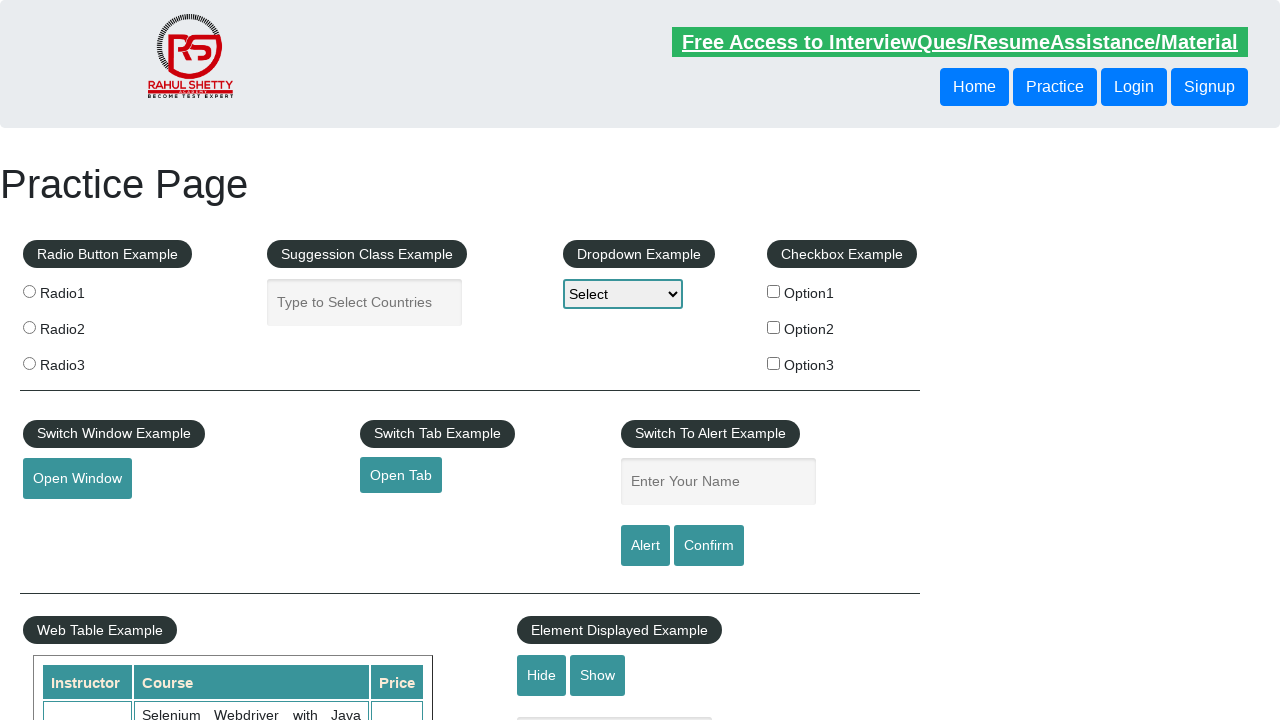

Hovered over the mouse hover button again to reveal dropdown menu at (83, 361) on #mousehover
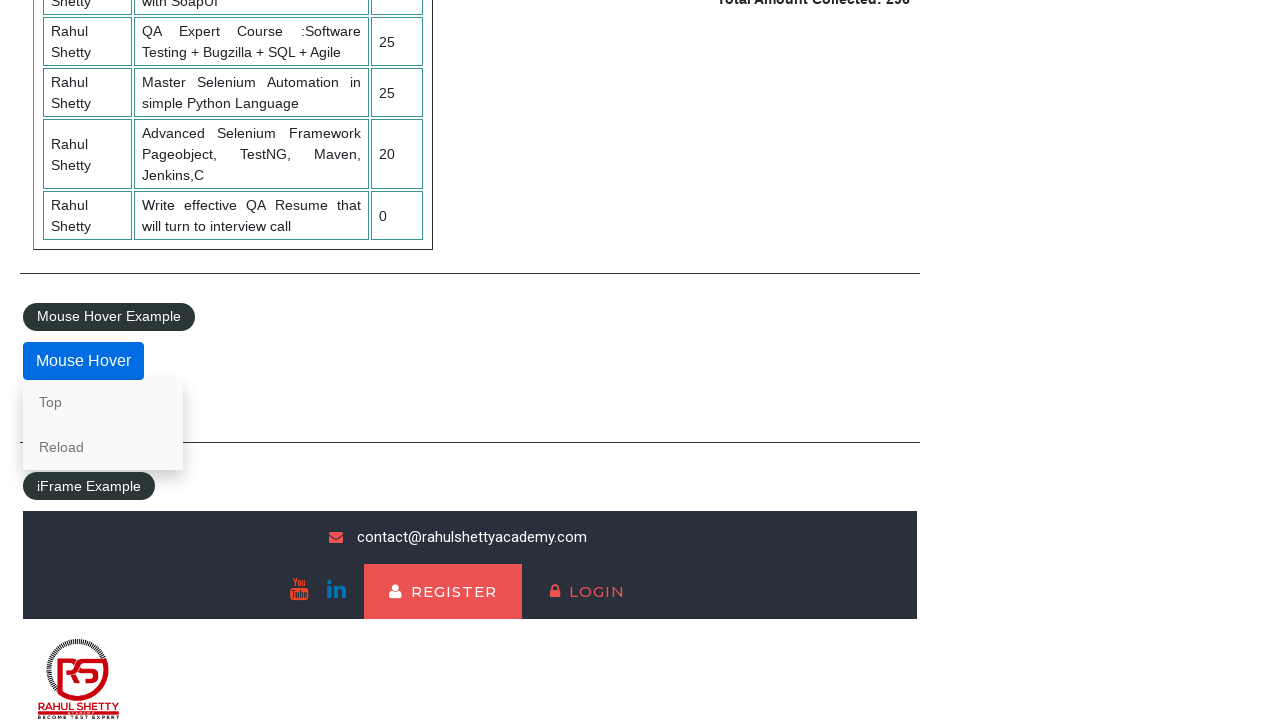

Clicked the last option in the hover menu at (103, 447) on div.mouse-hover-content a >> nth=-1
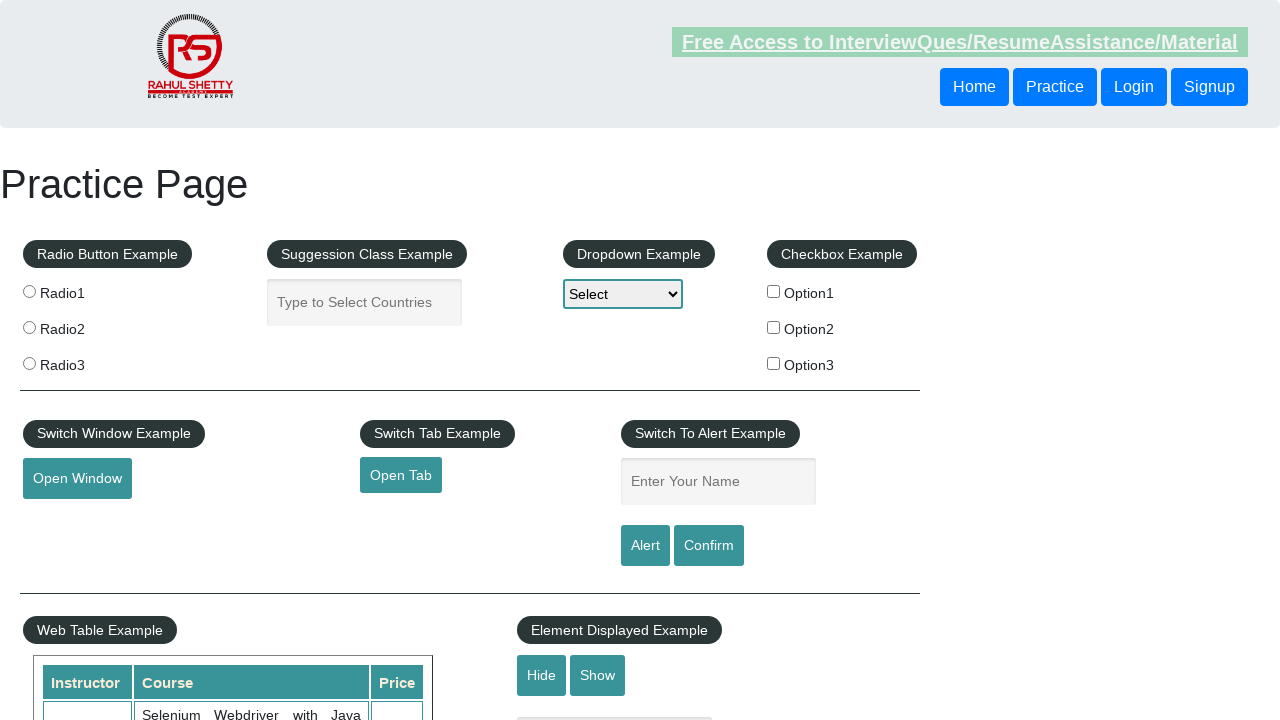

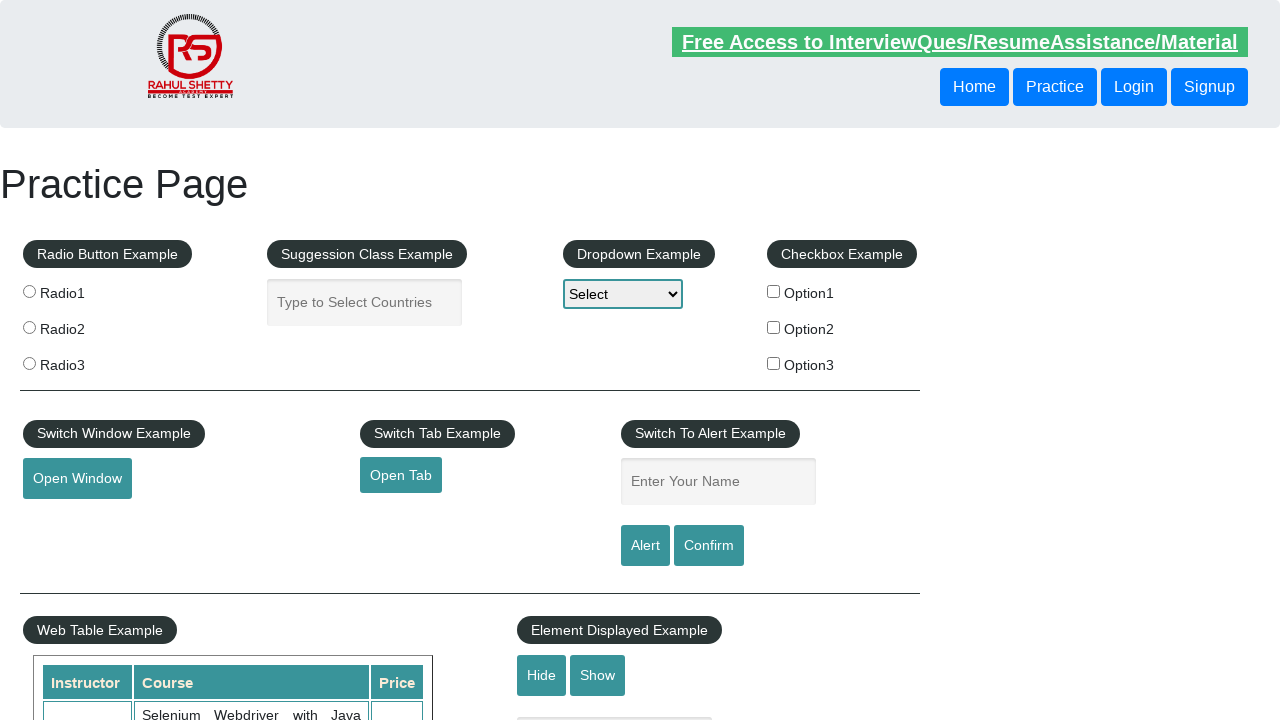